Tests browser window handling by clicking a link that opens a new window, switching to the new window, and verifying the new window's title is "New Window"

Starting URL: https://practice.cydeo.com/windows

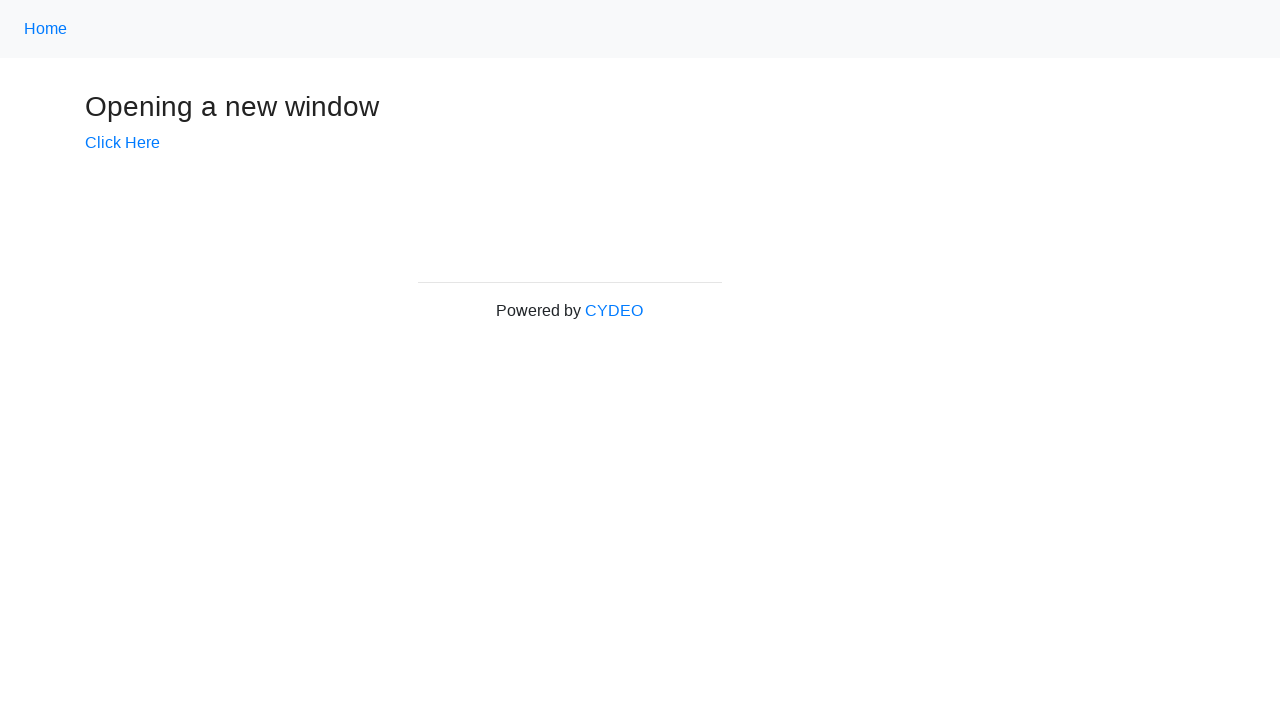

Verified main window title is 'Windows'
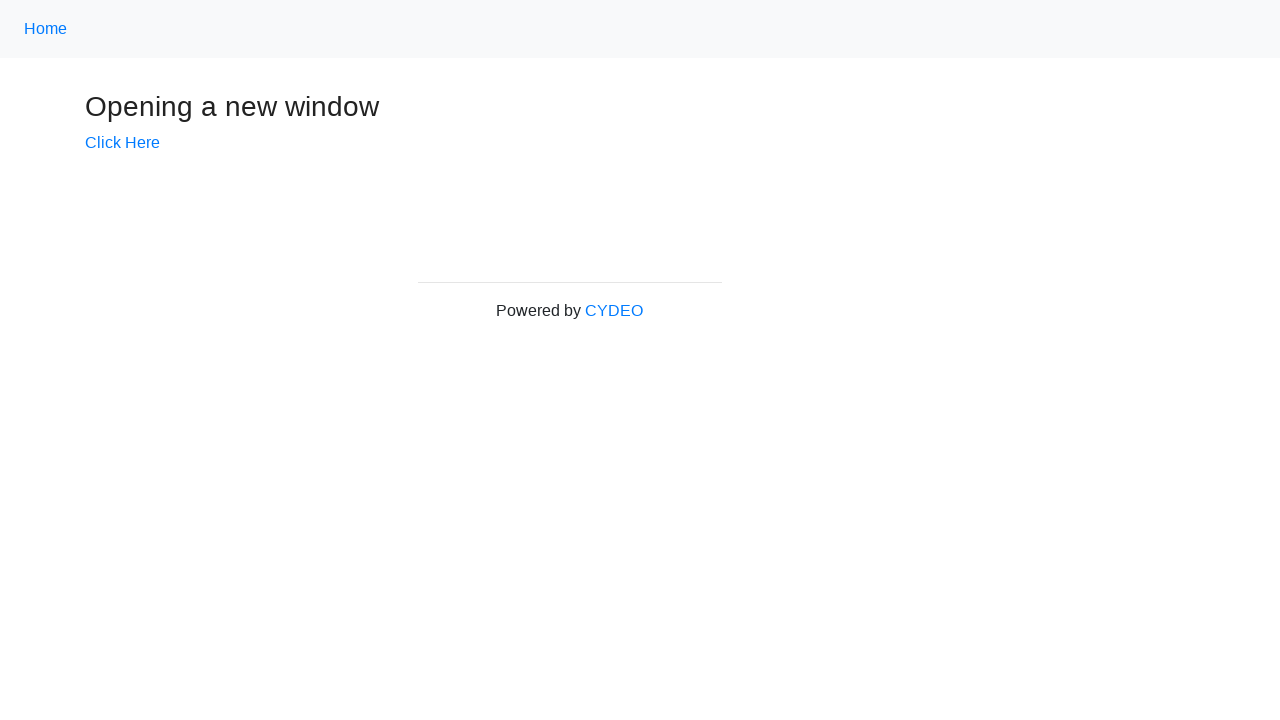

Clicked 'Click Here' link to open new window at (122, 143) on text=Click Here
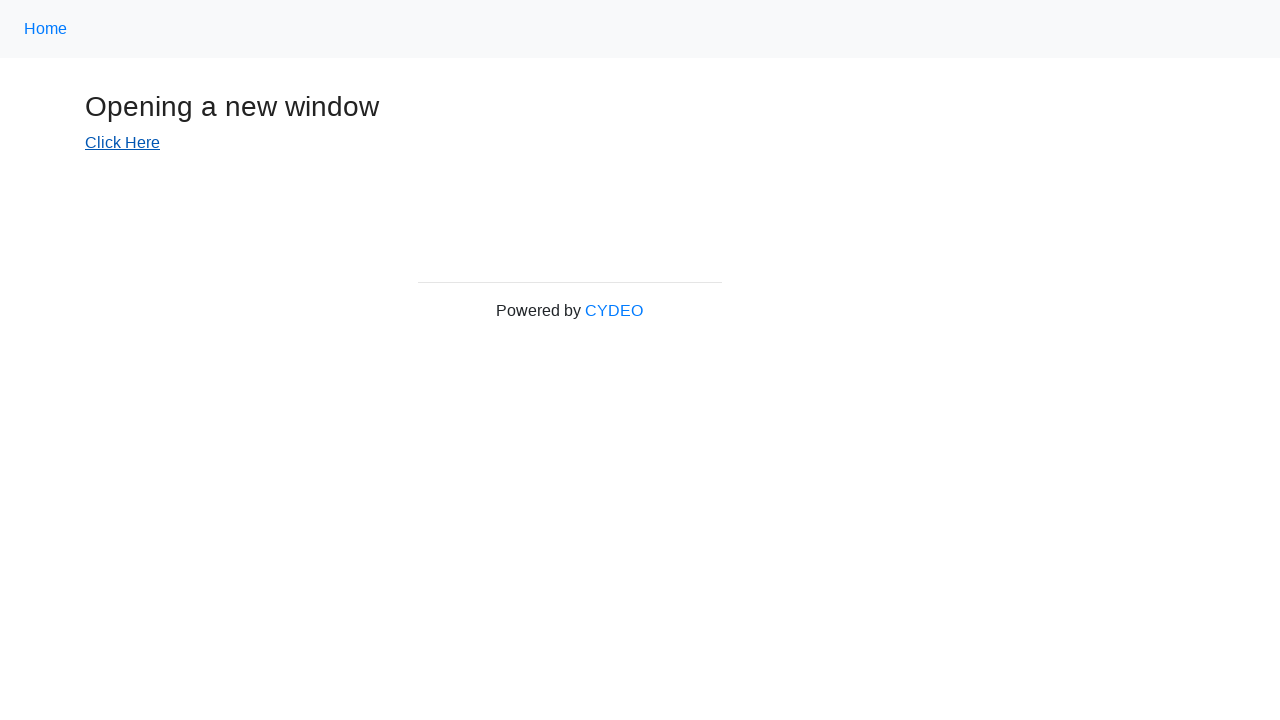

New window opened and switched to new page context at (122, 143) on text=Click Here
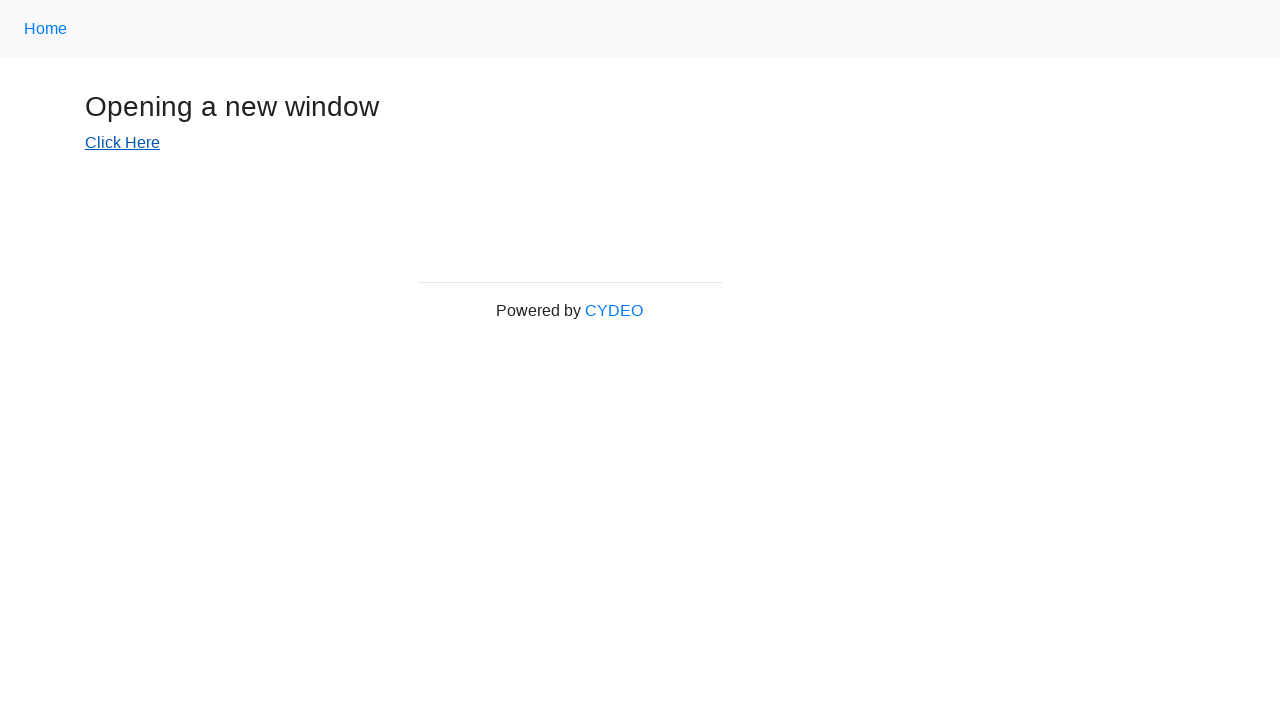

New page finished loading
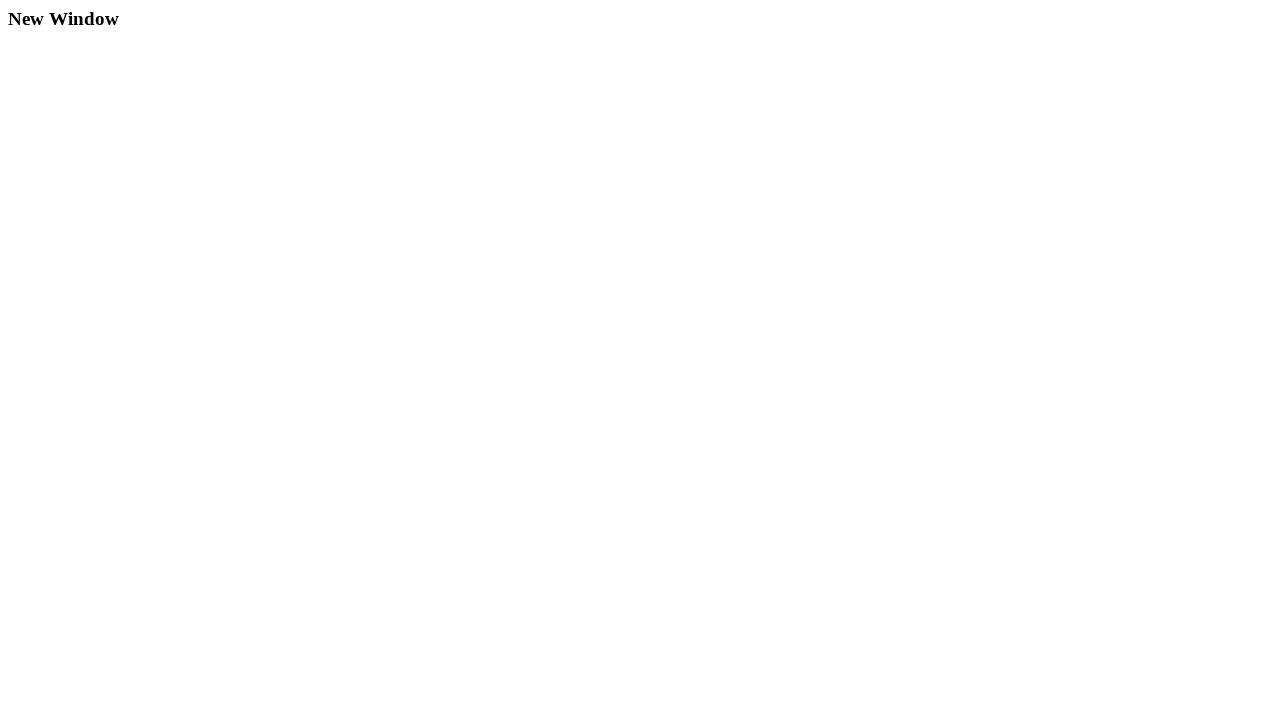

Verified new window title is 'New Window'
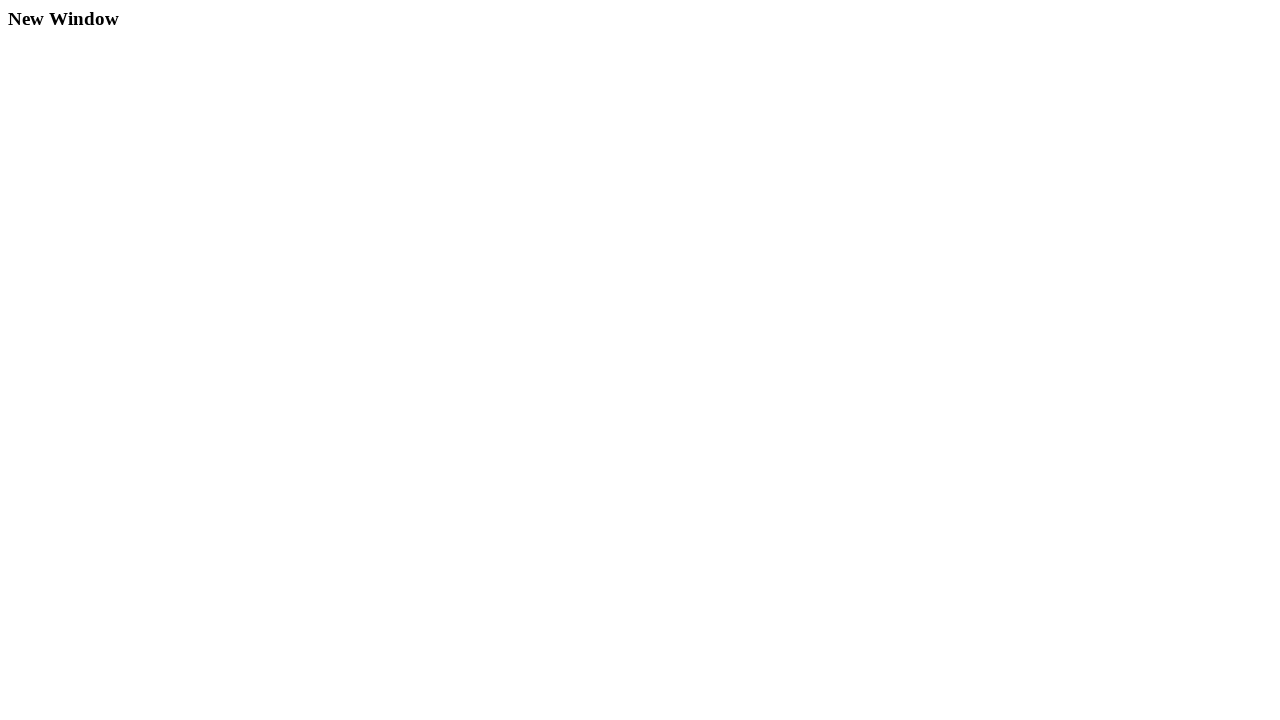

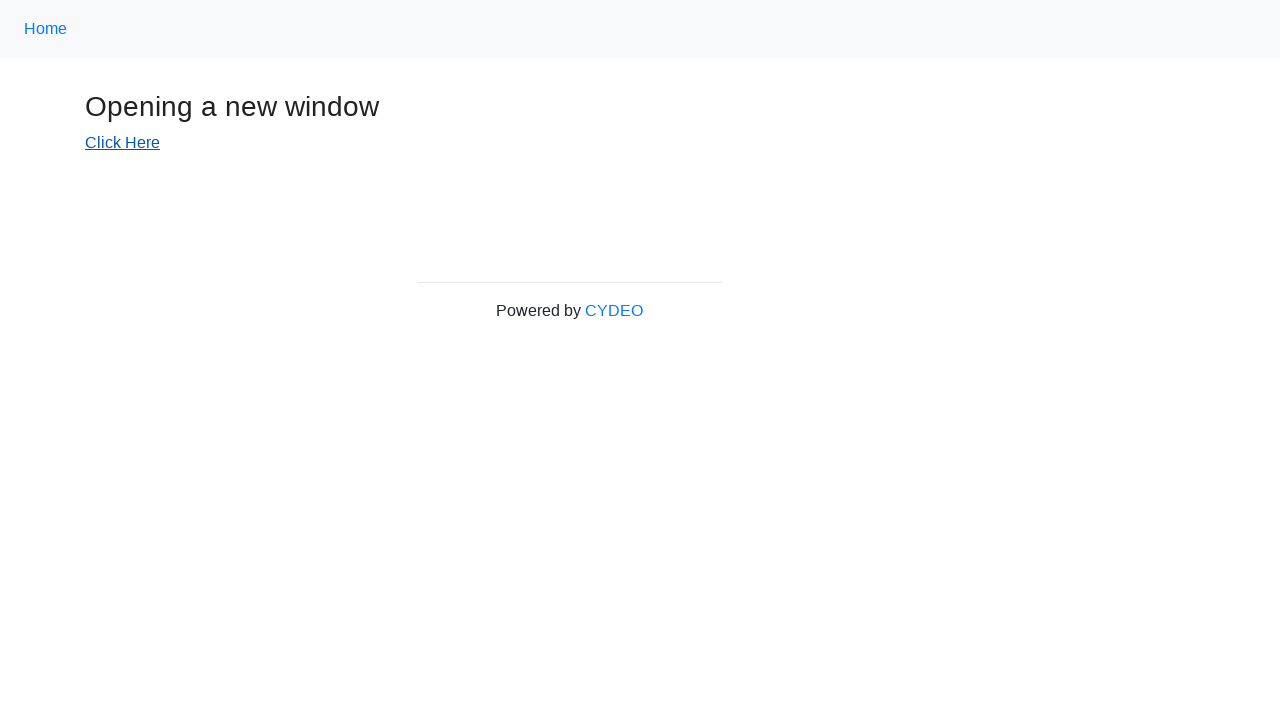